Tests explicit wait functionality by waiting for a price to change to $100, then clicking a book button, calculating a mathematical answer based on a displayed value, and submitting the solution.

Starting URL: http://suninjuly.github.io/explicit_wait2.html

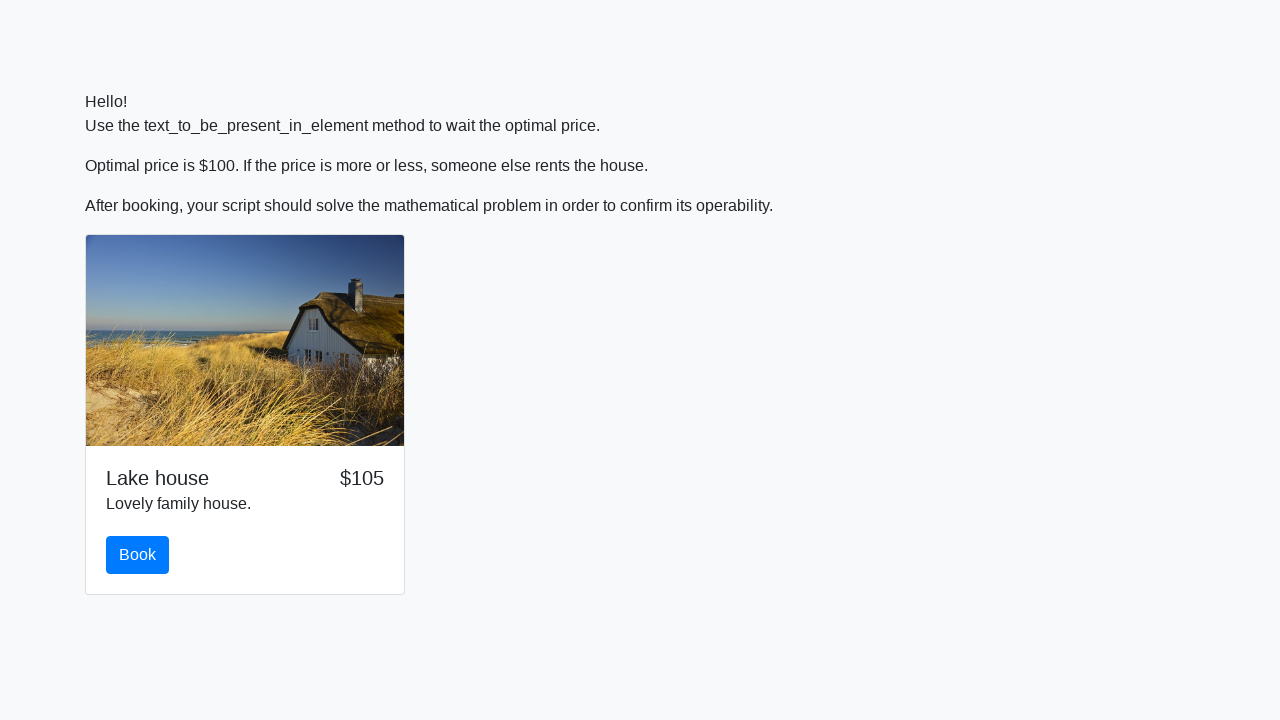

Waited for price to change to $100
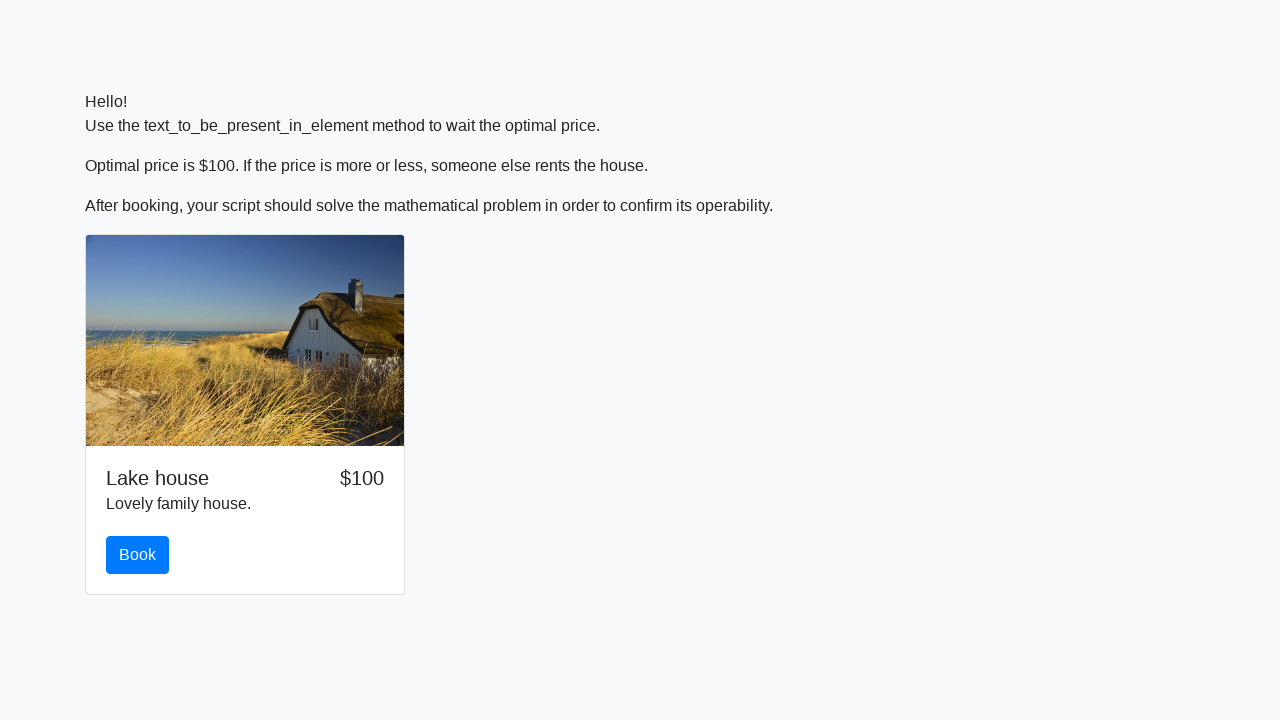

Clicked the book button at (138, 555) on #book
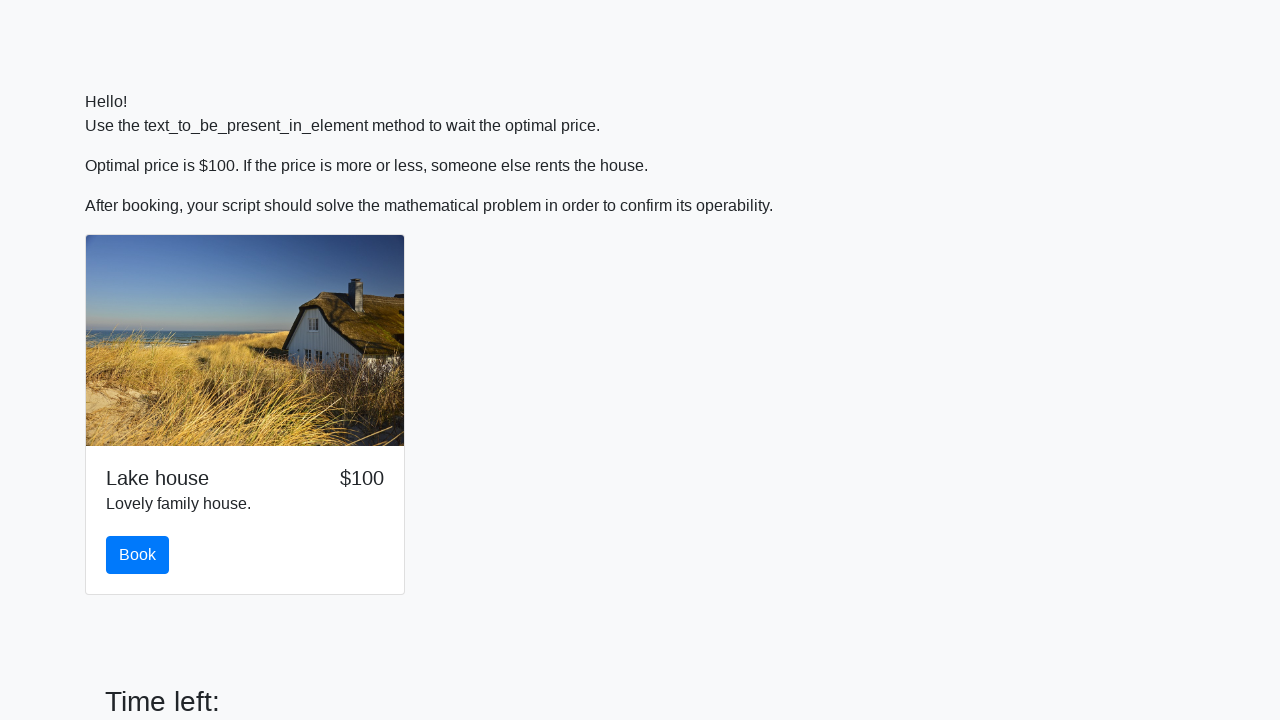

Retrieved input value for calculation: 522
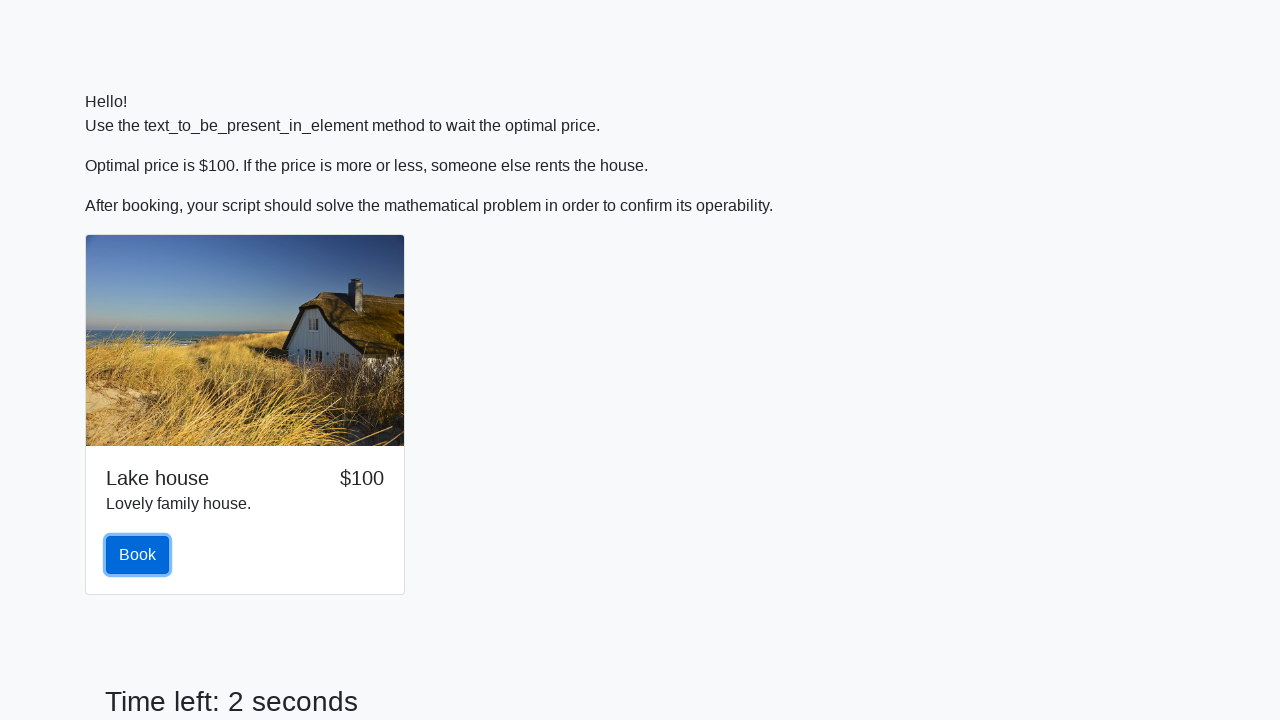

Scrolled to answer input field
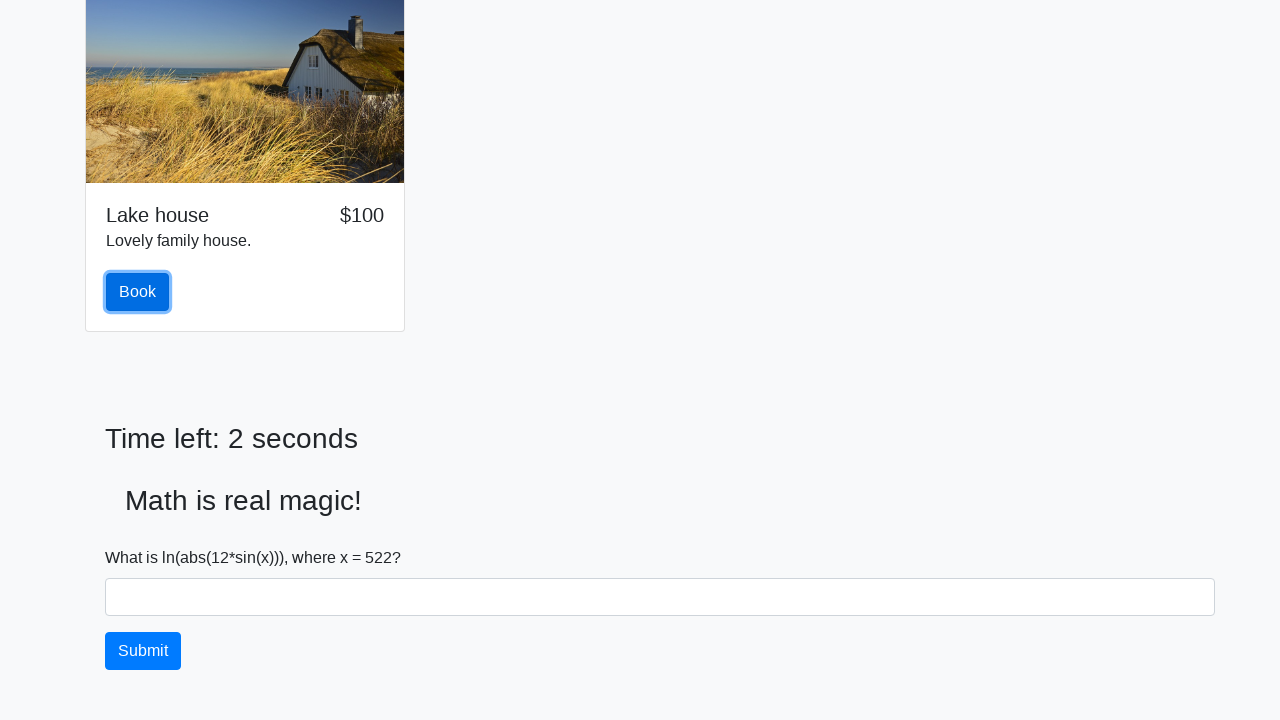

Filled answer field with calculated value: 1.741679552714721 on #answer
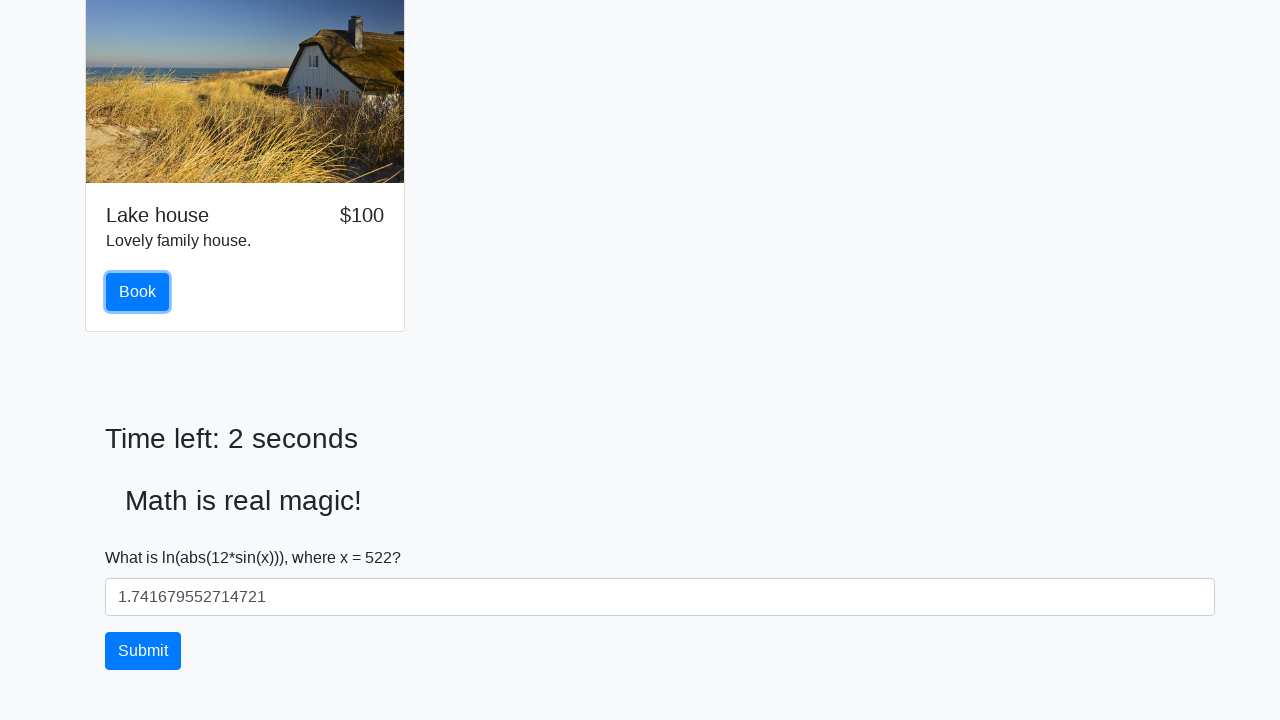

Clicked the solve button to submit the solution at (143, 651) on #solve
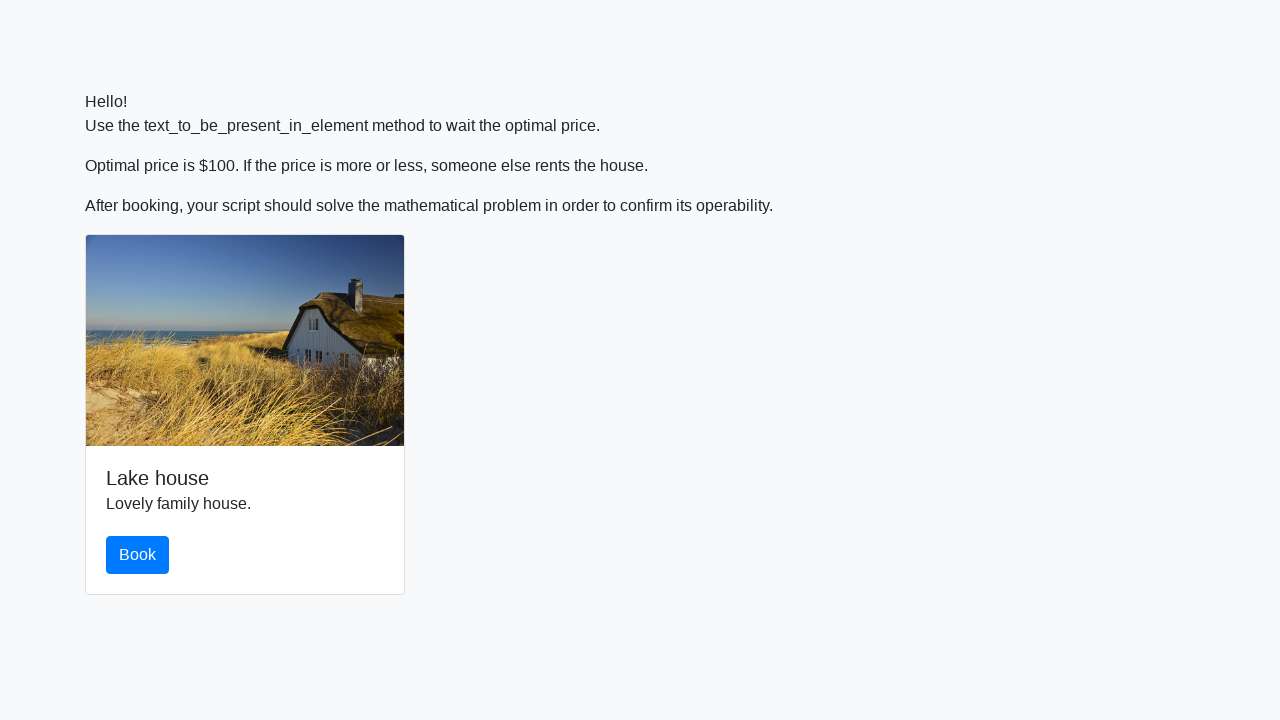

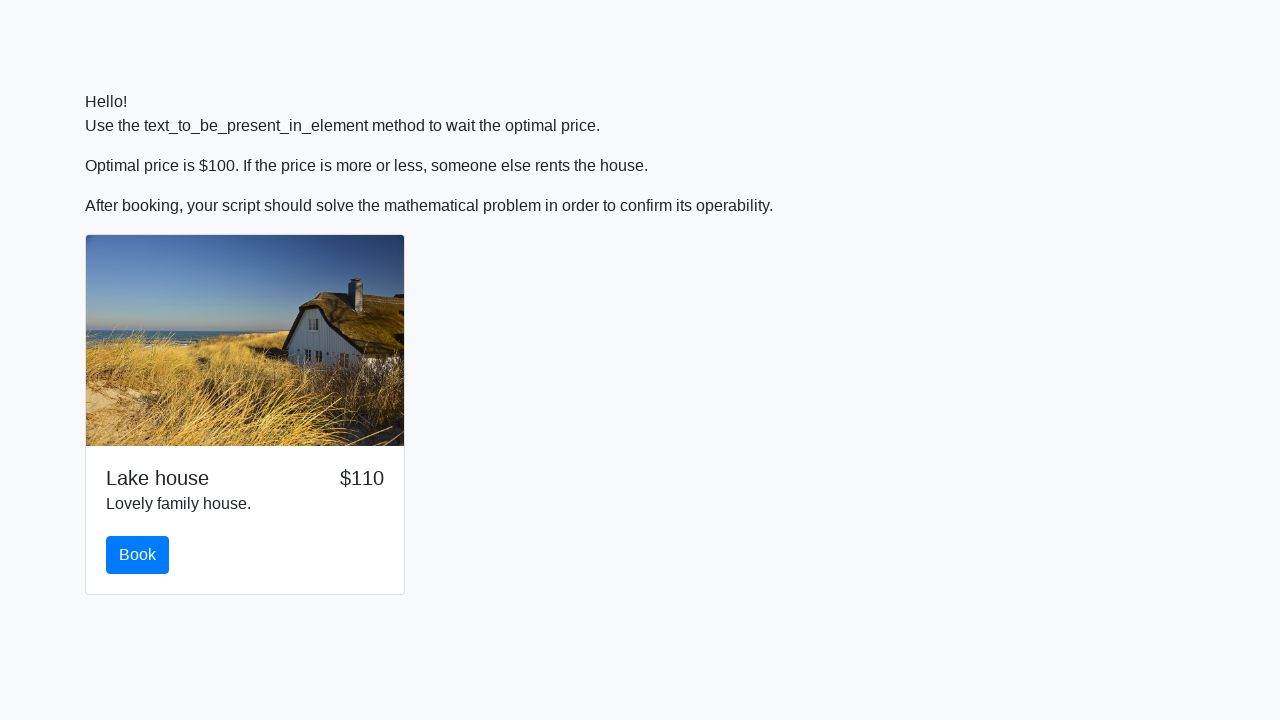